Tests navigation from Forms page to Practice Form by clicking the Practice Form link and verifying the title

Starting URL: https://demoqa.com/forms

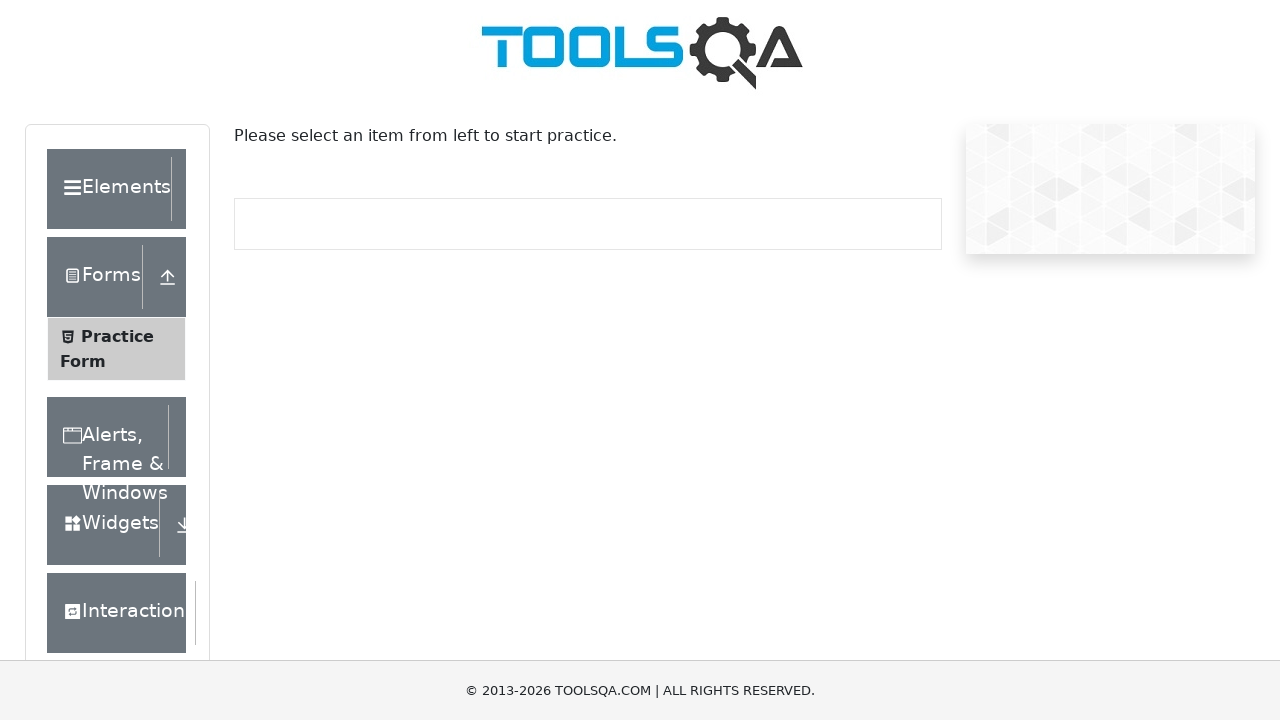

Clicked on Practice Form link at (117, 336) on text=Practice Form
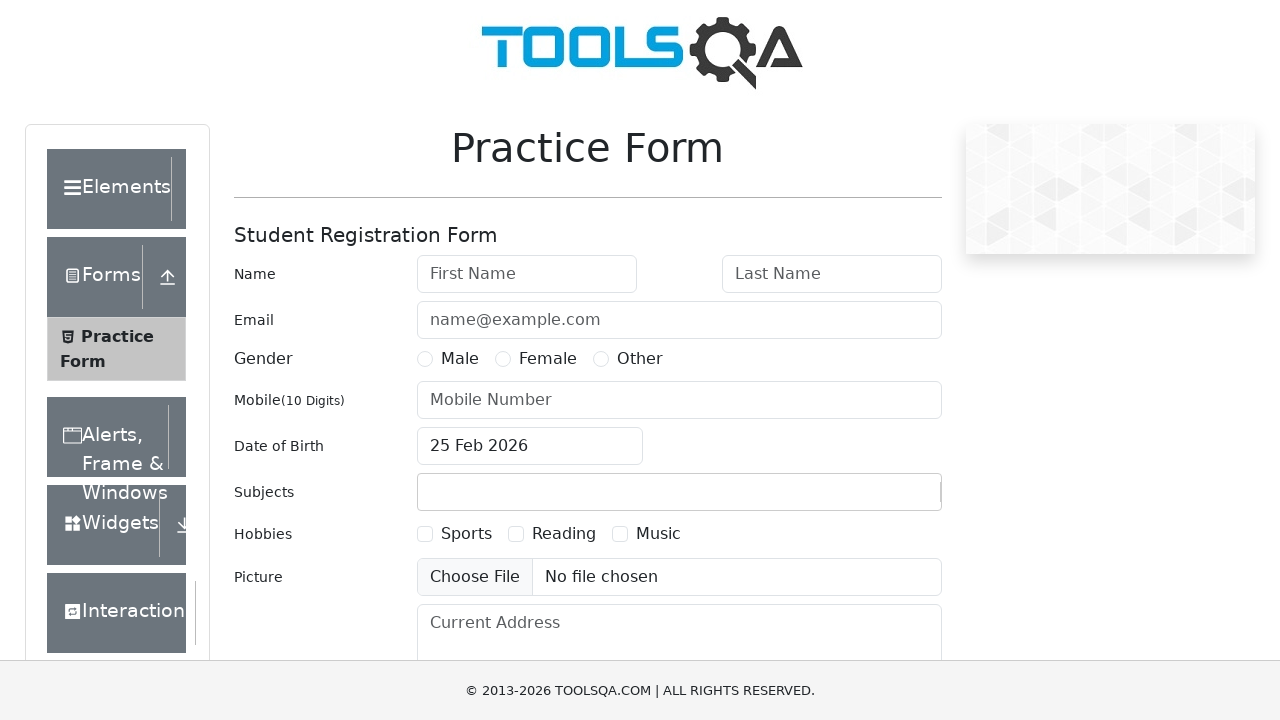

Practice Form page loaded and title verified
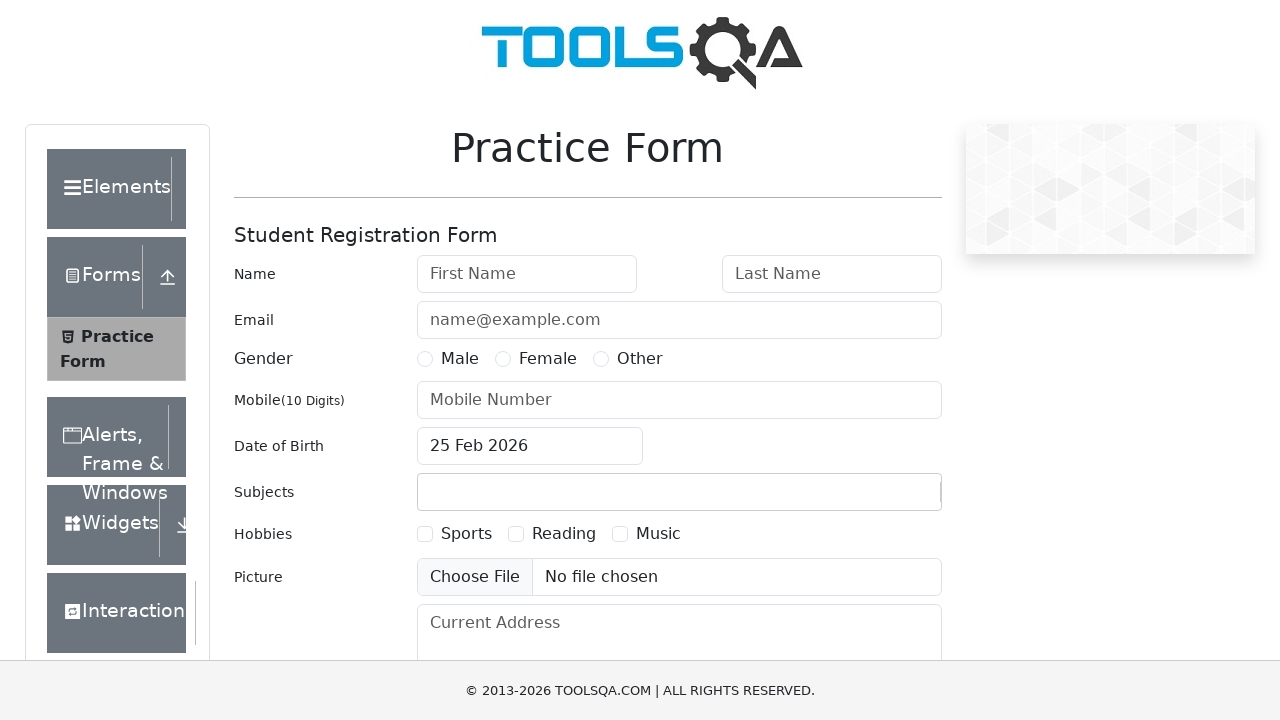

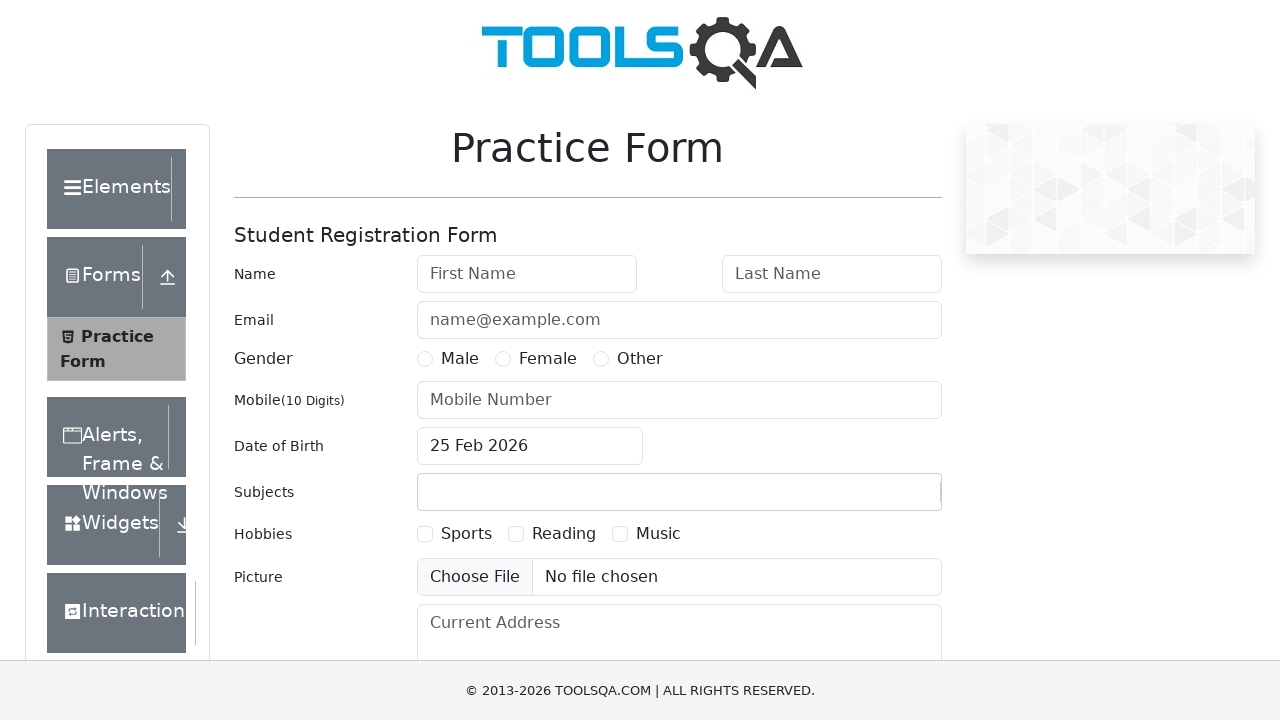